Tests basic alert popup by clicking alert button and accepting the alert

Starting URL: https://demoqa.com/alerts

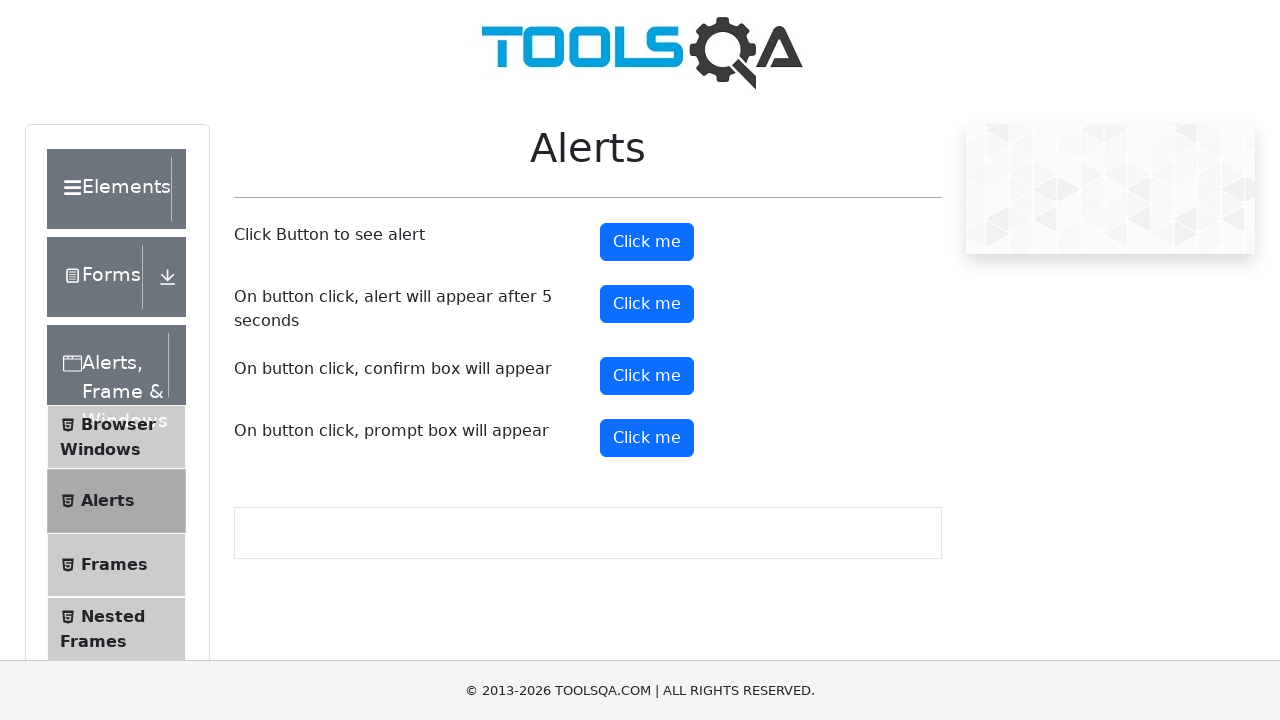

Navigated to alerts page at https://demoqa.com/alerts
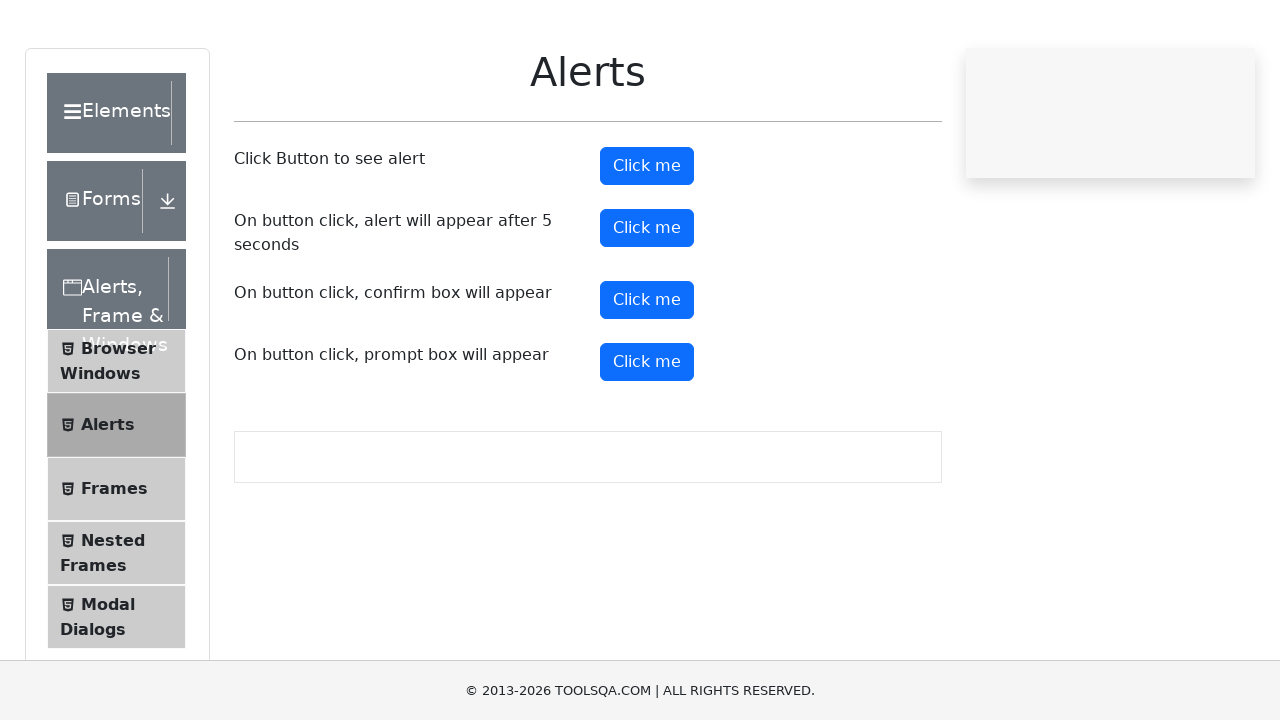

Clicked alert button to trigger basic alert popup at (647, 242) on #alertButton
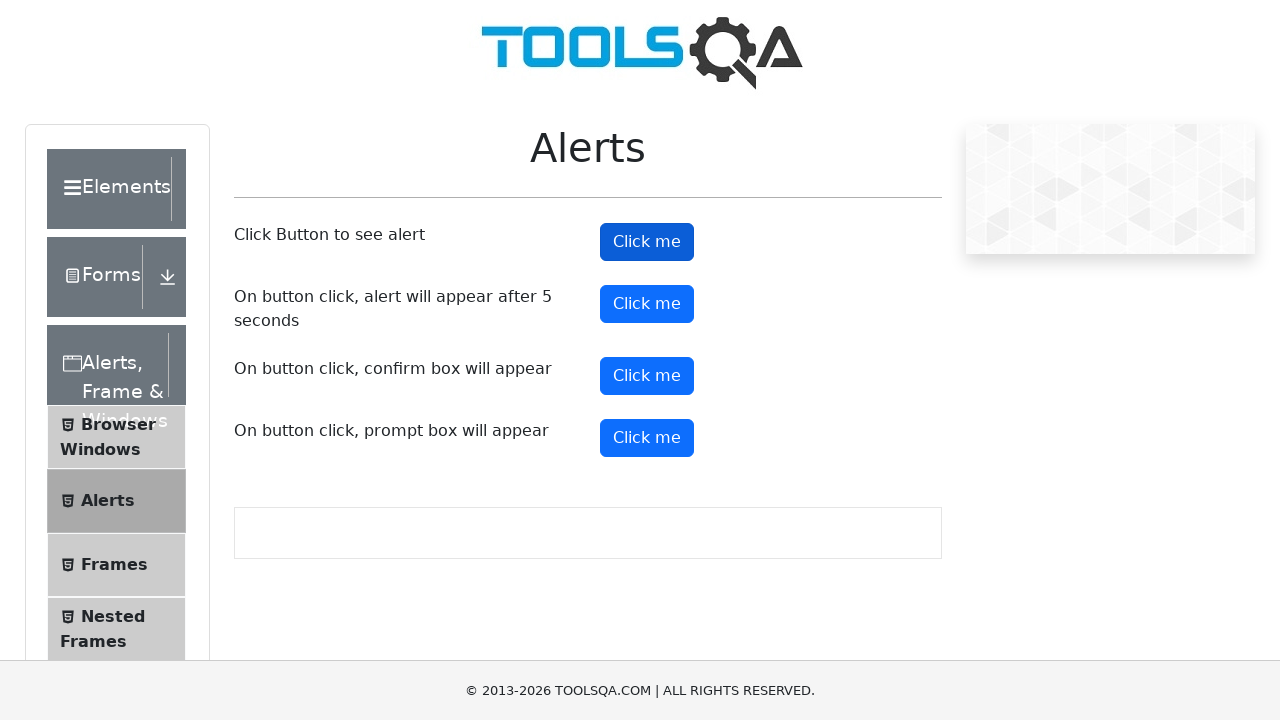

Alert popup accepted
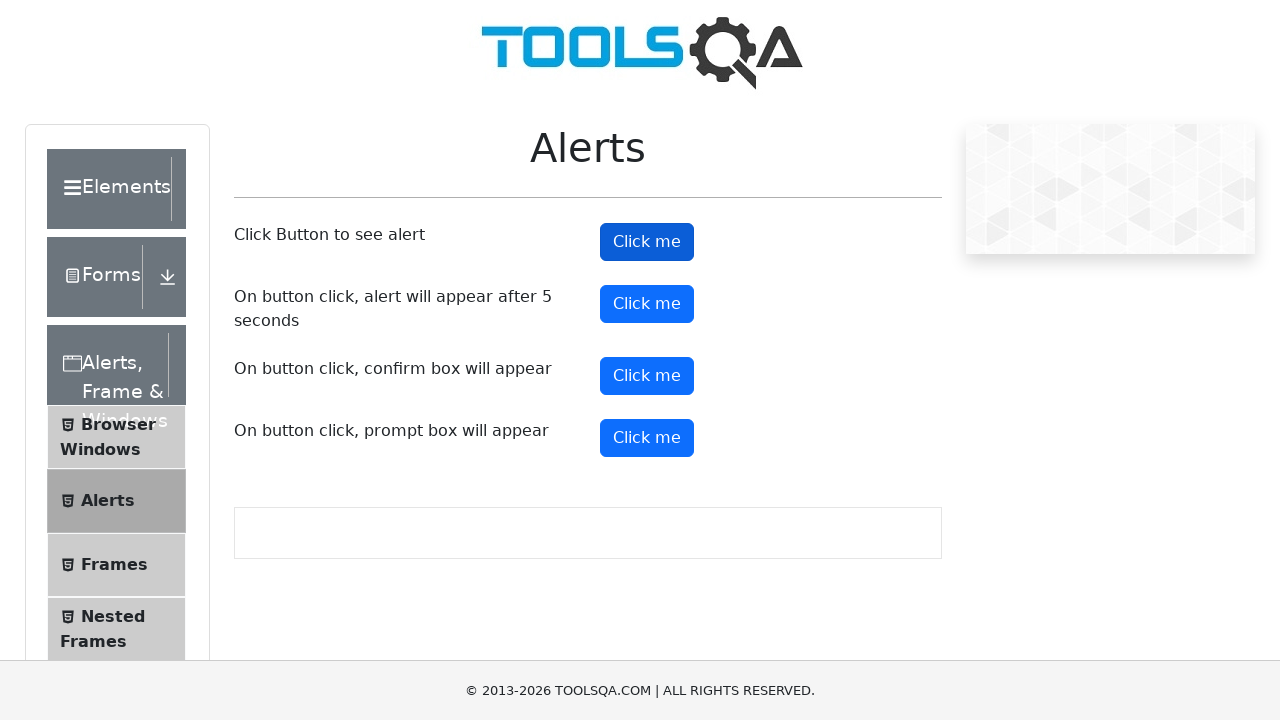

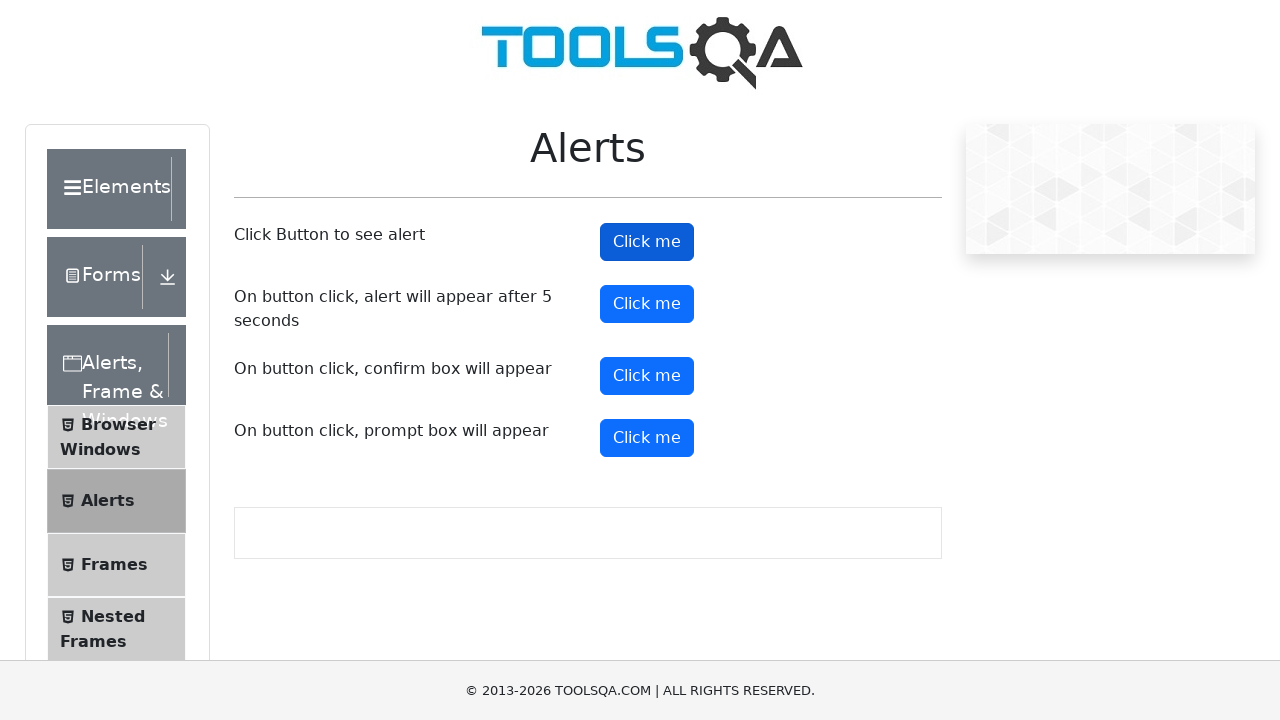